Navigates from the Hugging Face homepage to the Models page and verifies the page title shows "Models"

Starting URL: https://huggingface.co/

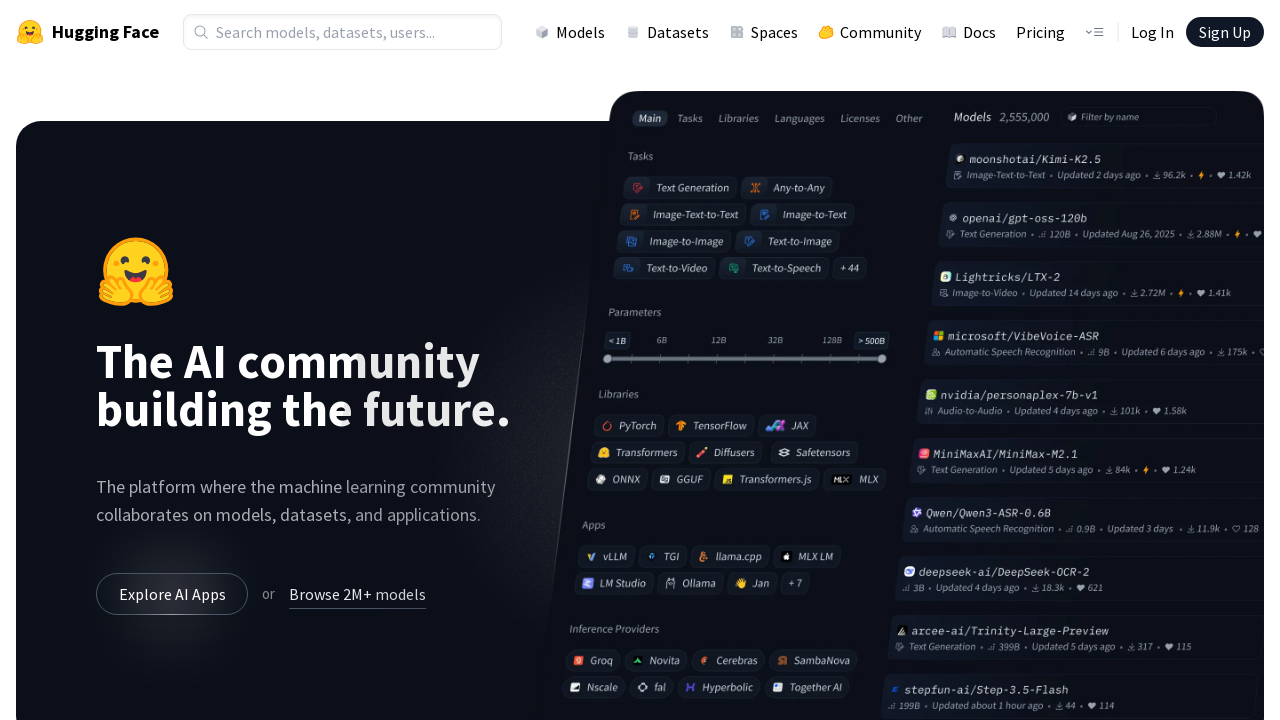

Clicked Models link in navigation at (570, 32) on a[href='/models']
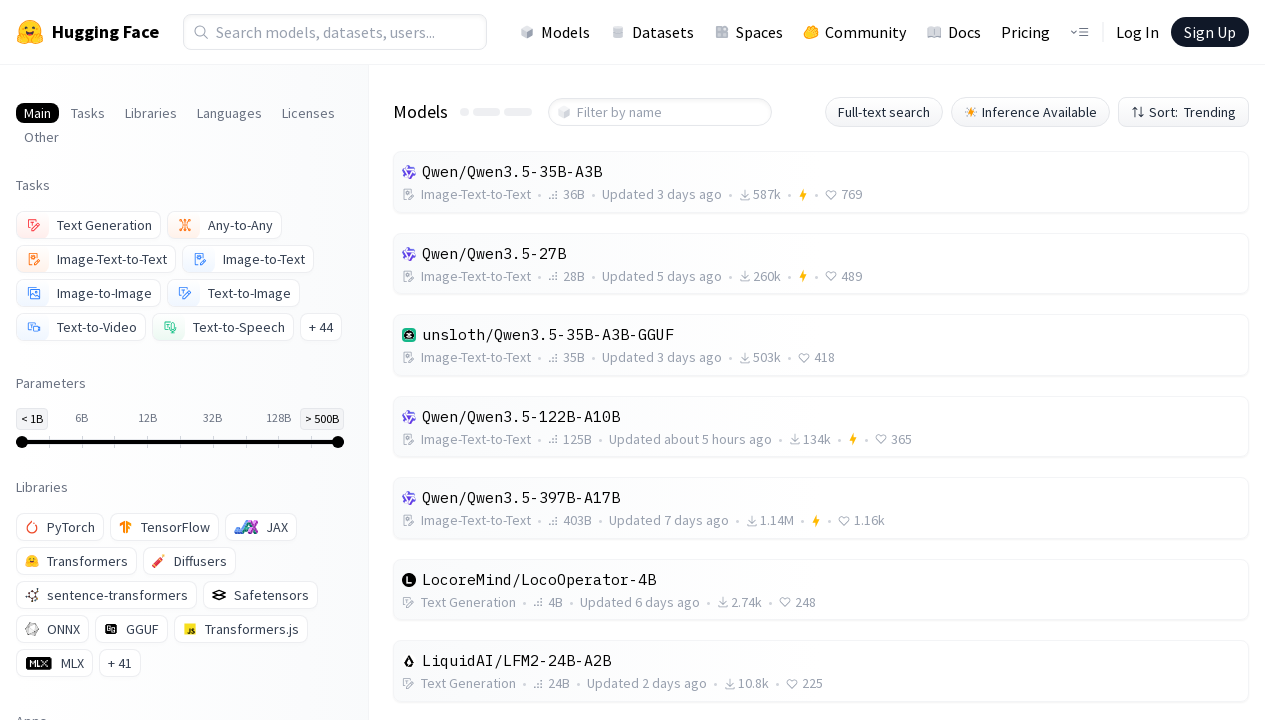

Models page loaded with h1 element present
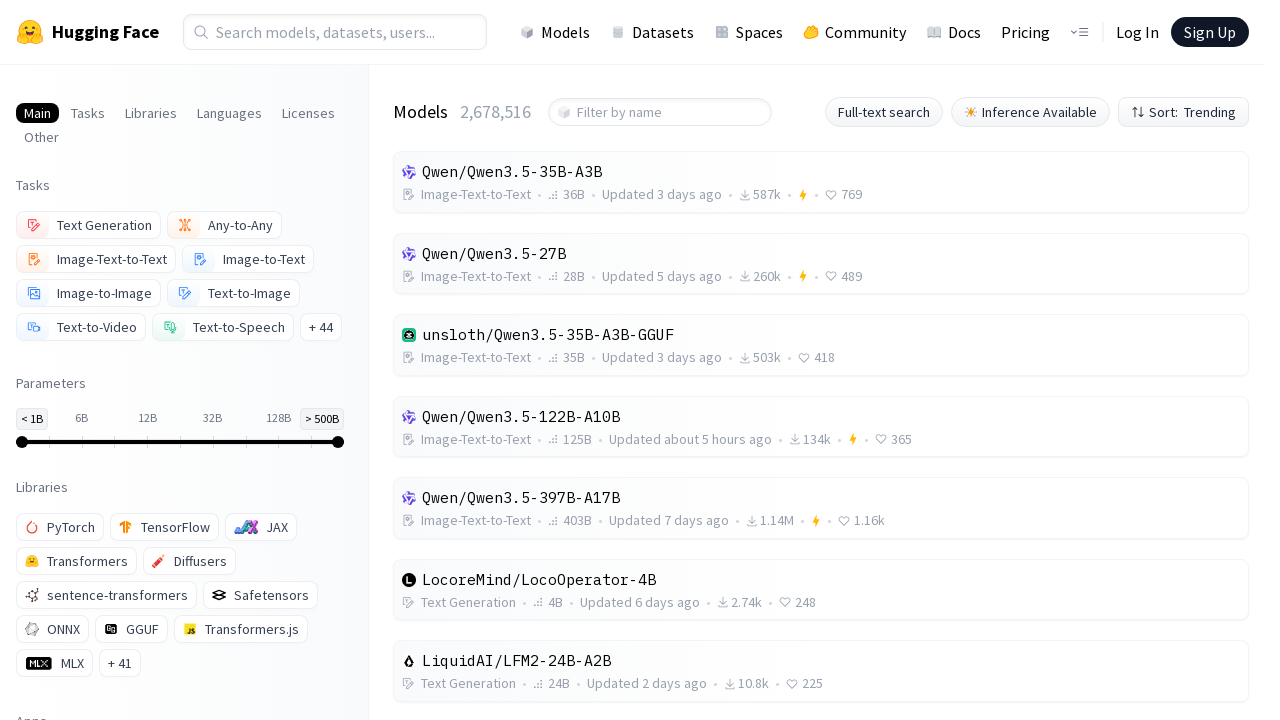

Located the h1 title element
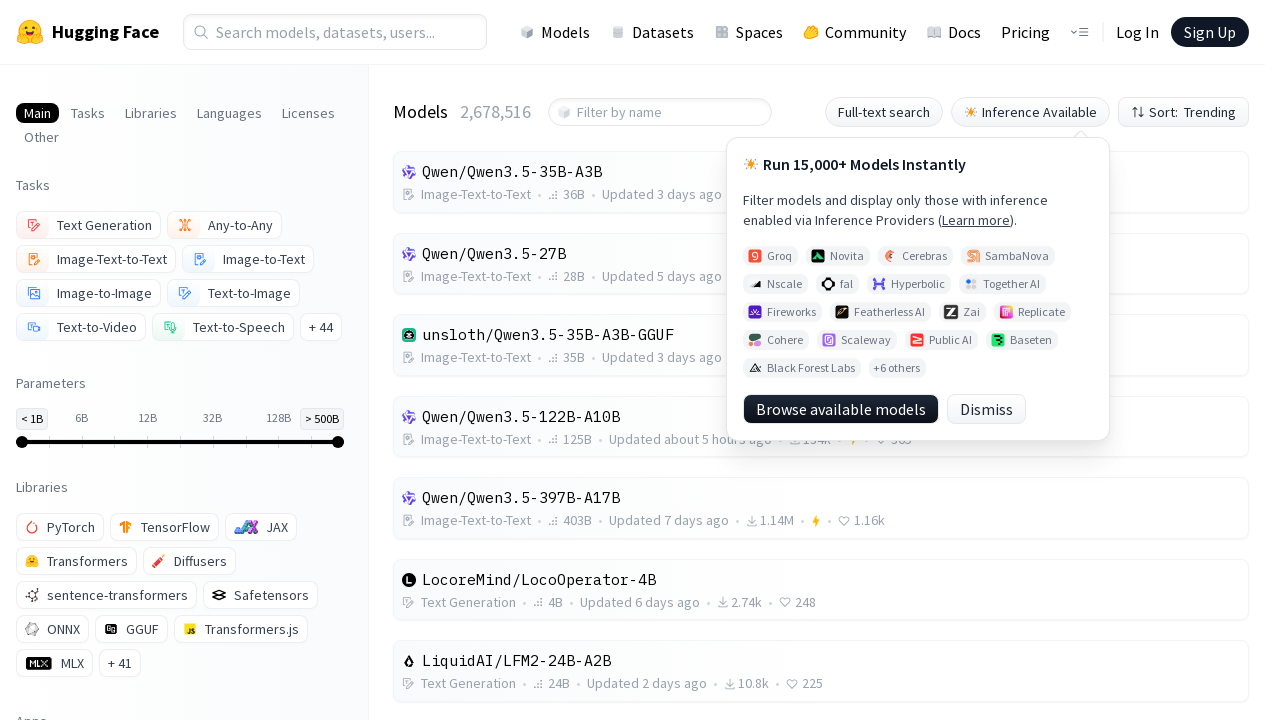

Retrieved title text: 'Models'
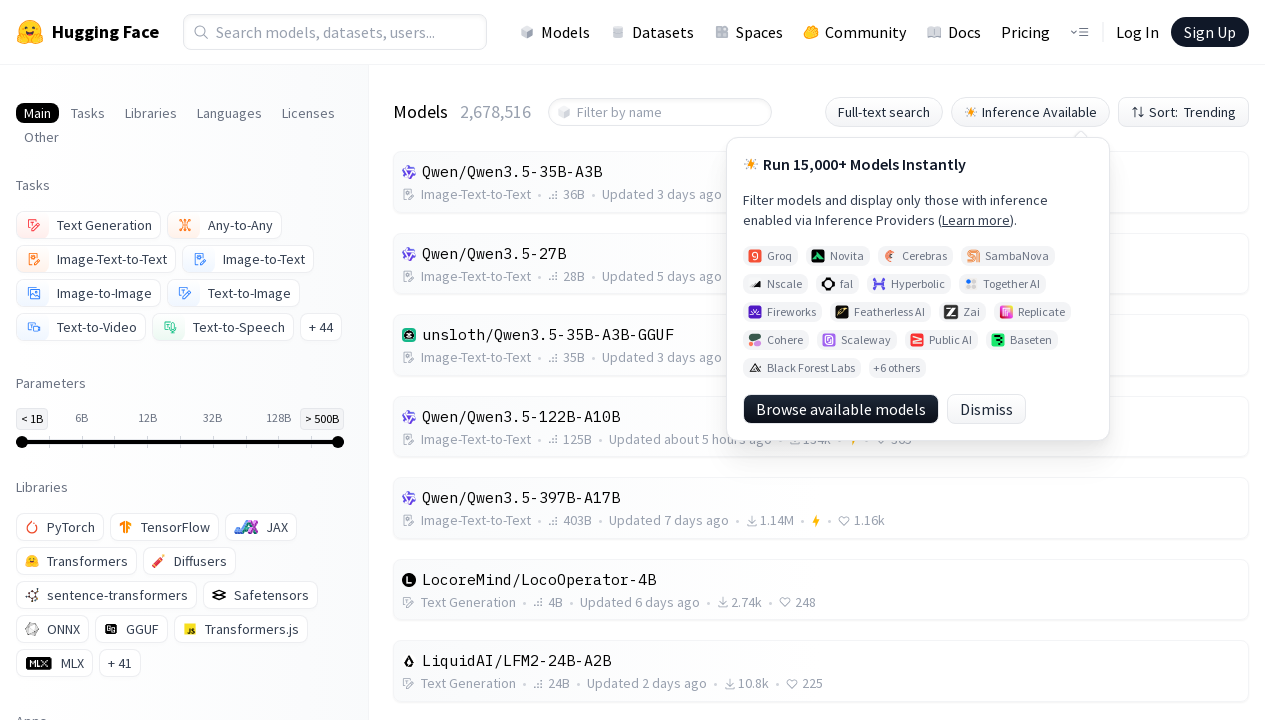

Verified page title contains 'Models'
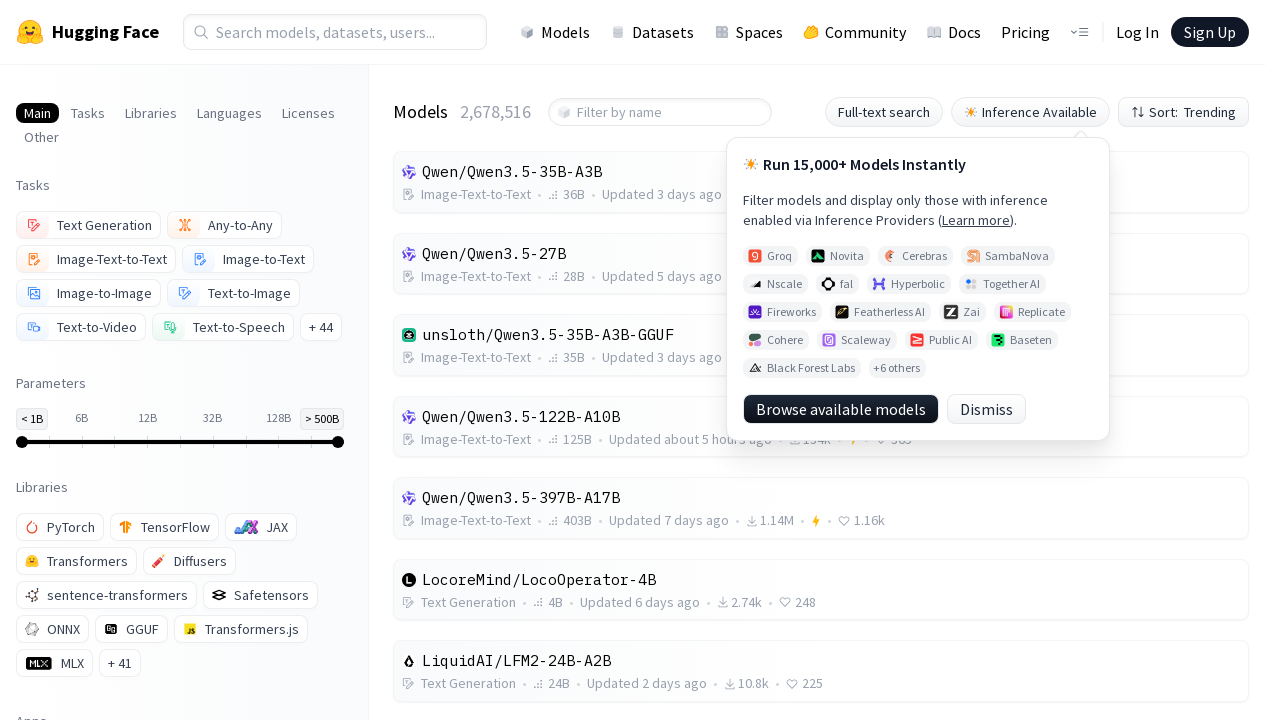

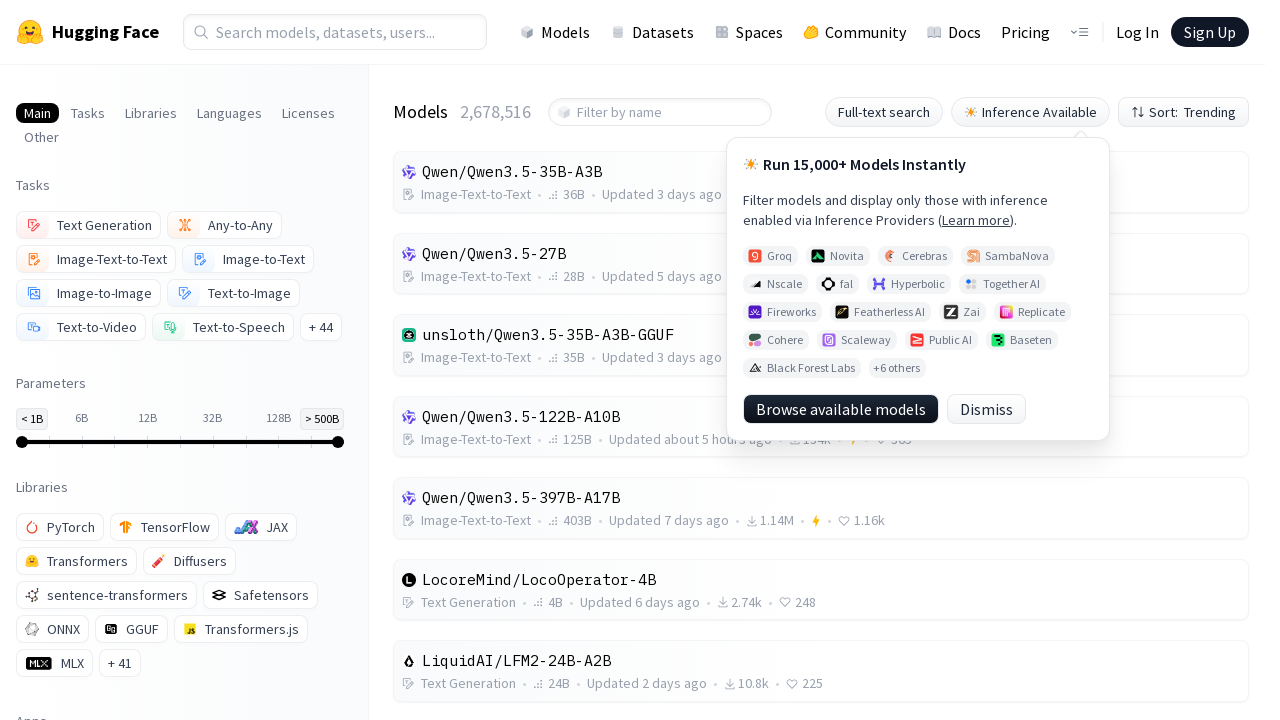